Tests dropdown selection functionality by selecting options using different methods (index, visible text, and value)

Starting URL: https://demoqa.com/select-menu

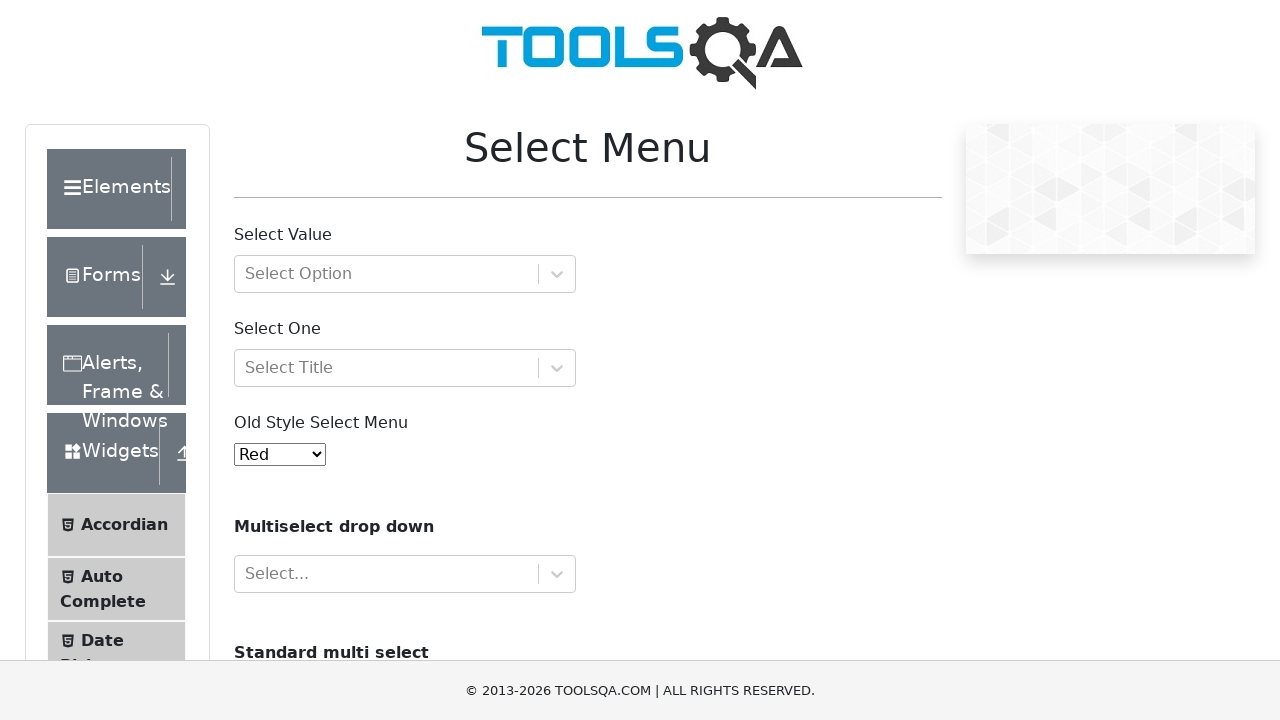

Selected 4th option (index 3) from dropdown by index on select#oldSelectMenu
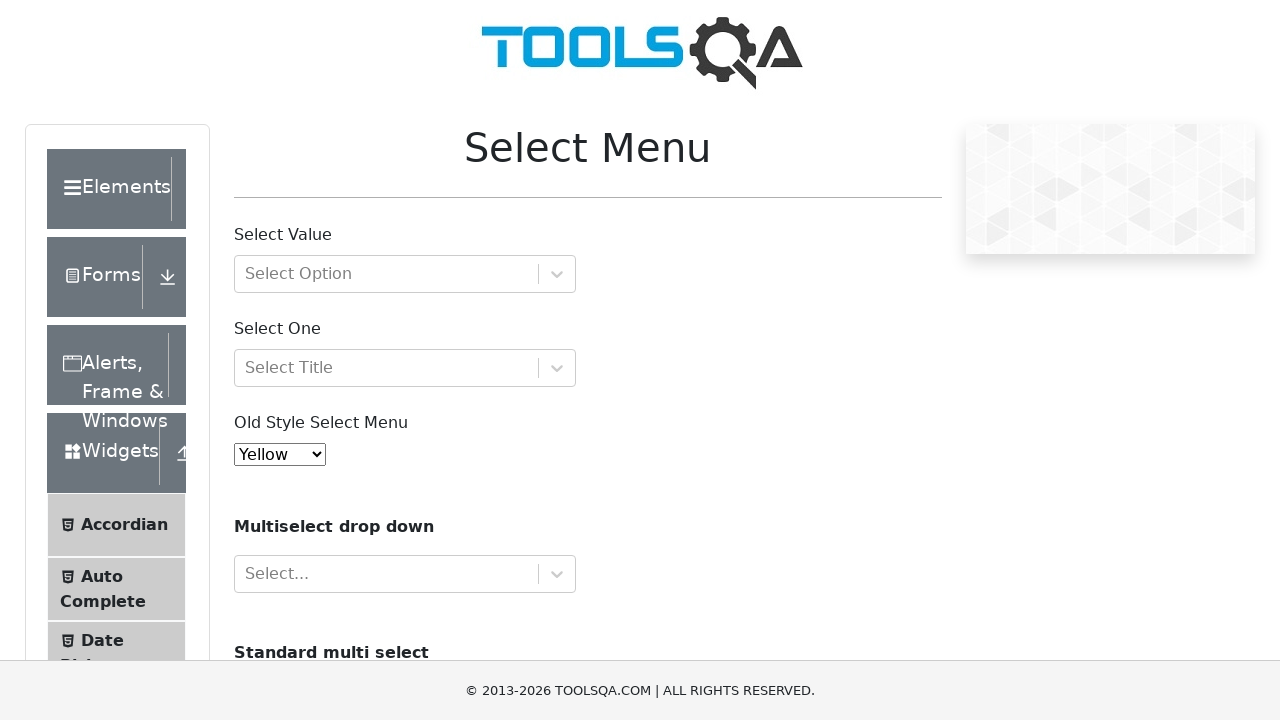

Selected 'Yellow' option from dropdown by visible text on select#oldSelectMenu
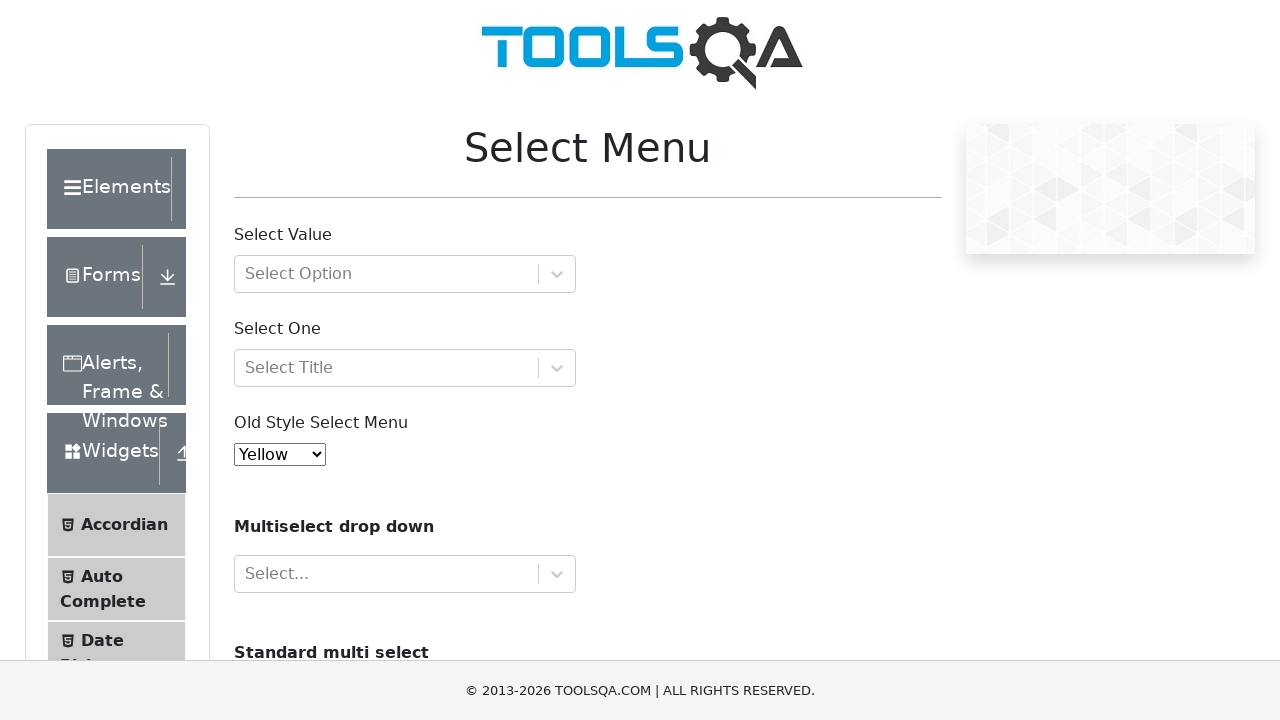

Selected option with value '3' from dropdown by value attribute on select#oldSelectMenu
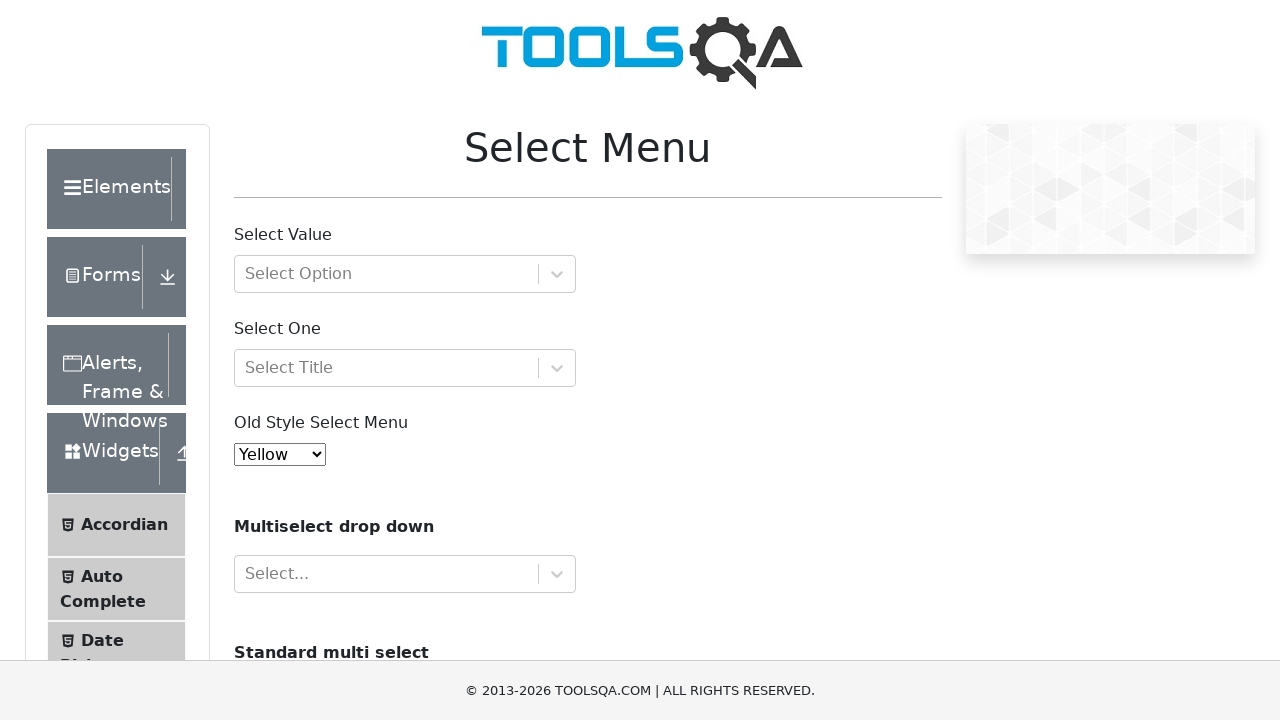

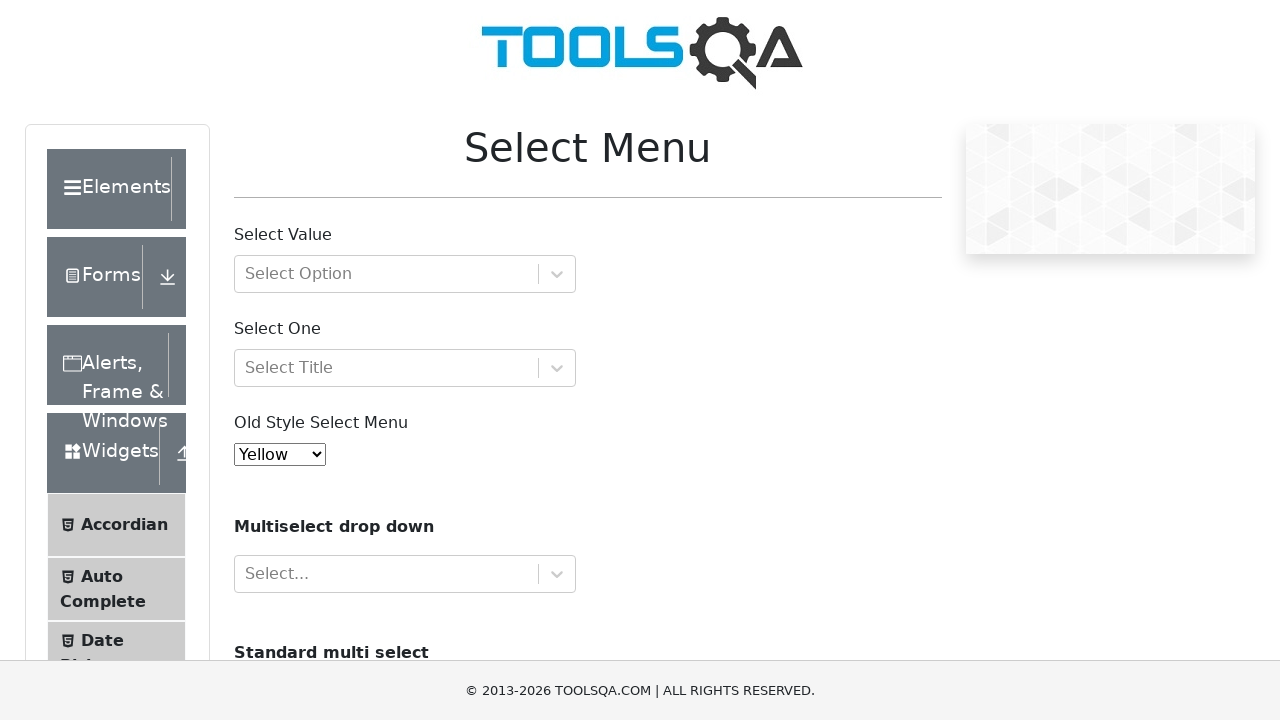